Navigates to the Selenium about page and clicks the Documentation link to verify navigation to the documentation section

Starting URL: https://www.selenium.dev/about/

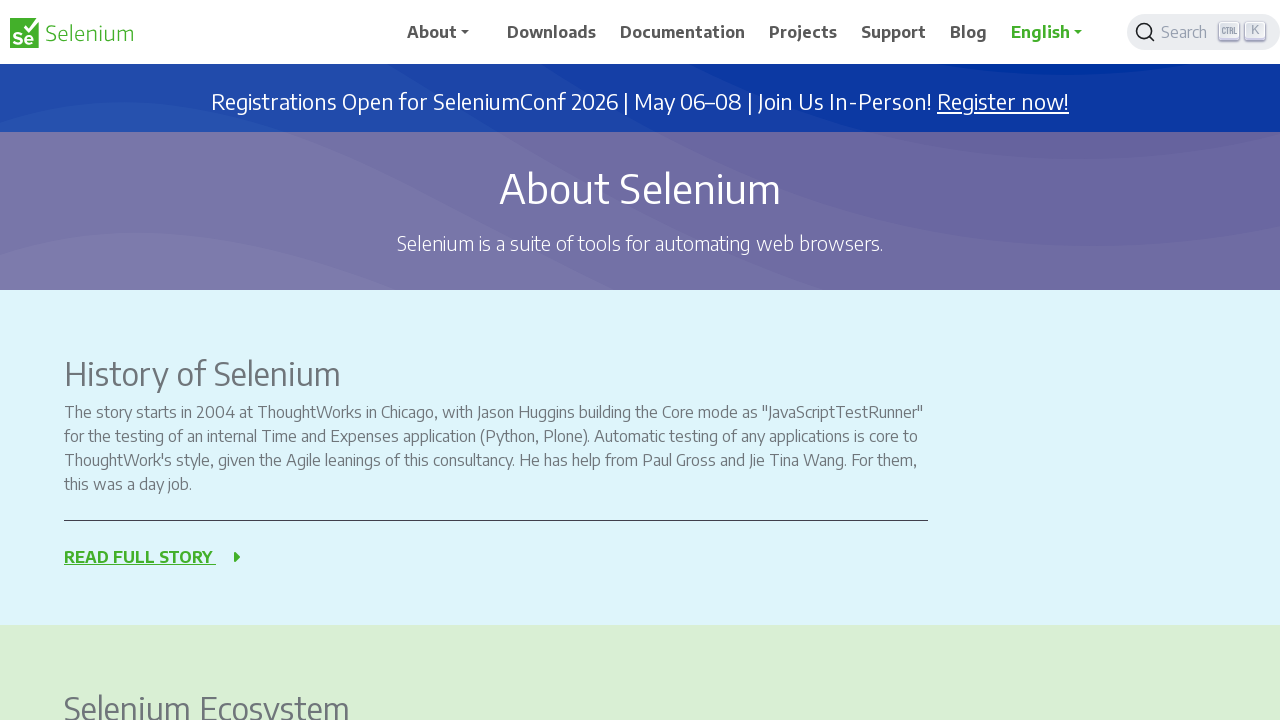

Clicked Documentation link at (683, 32) on a[href='/documentation']
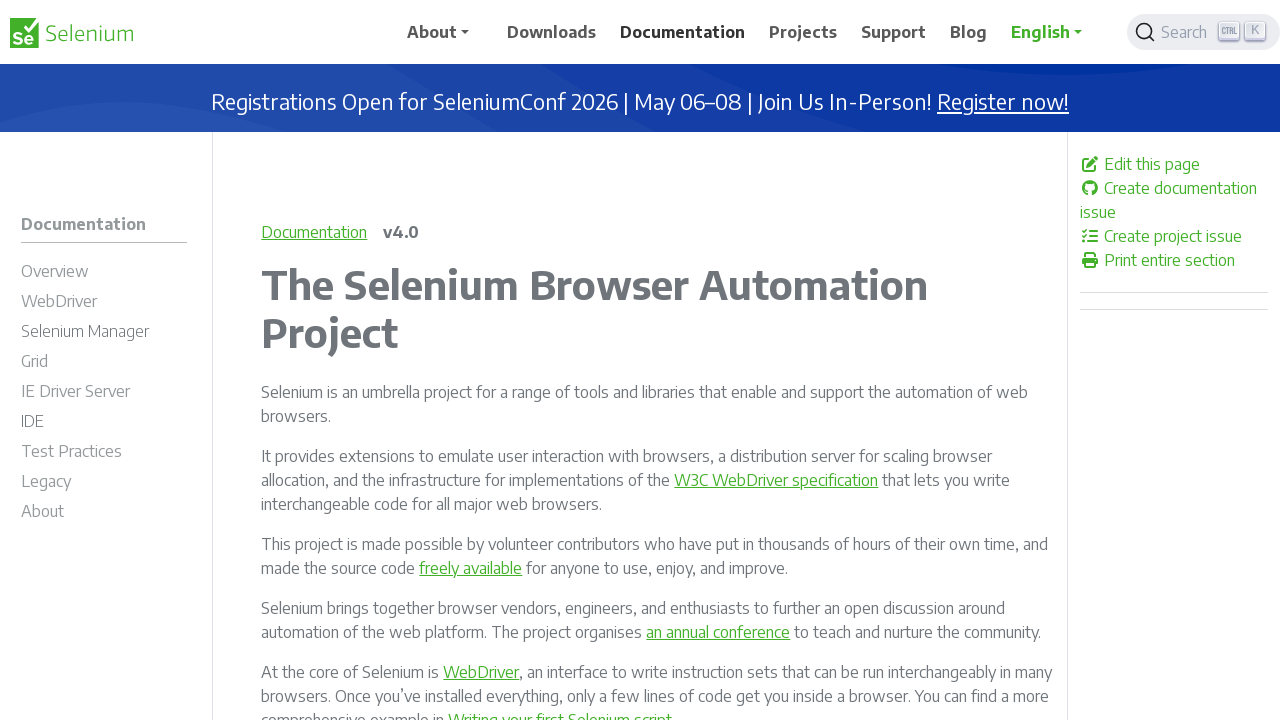

Navigation to documentation page completed
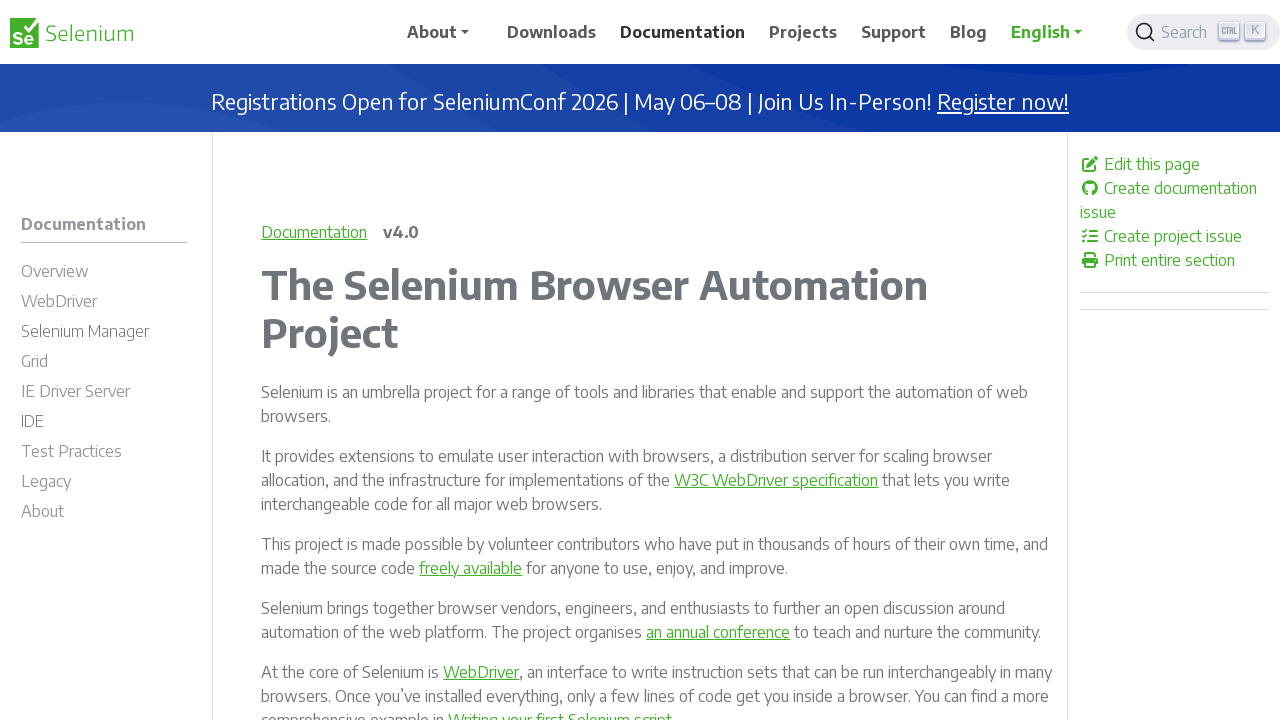

Verified page title is 'The Selenium Browser Automation Project | Selenium'
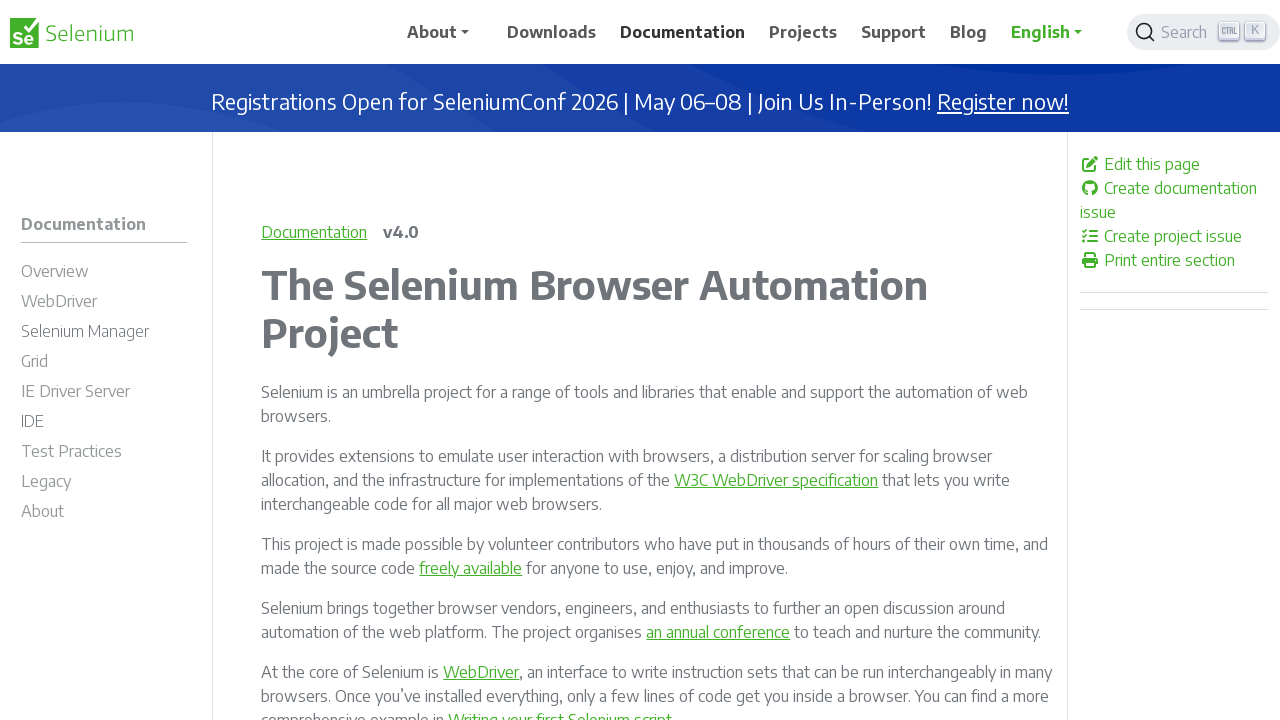

Verified URL is https://www.selenium.dev/documentation/
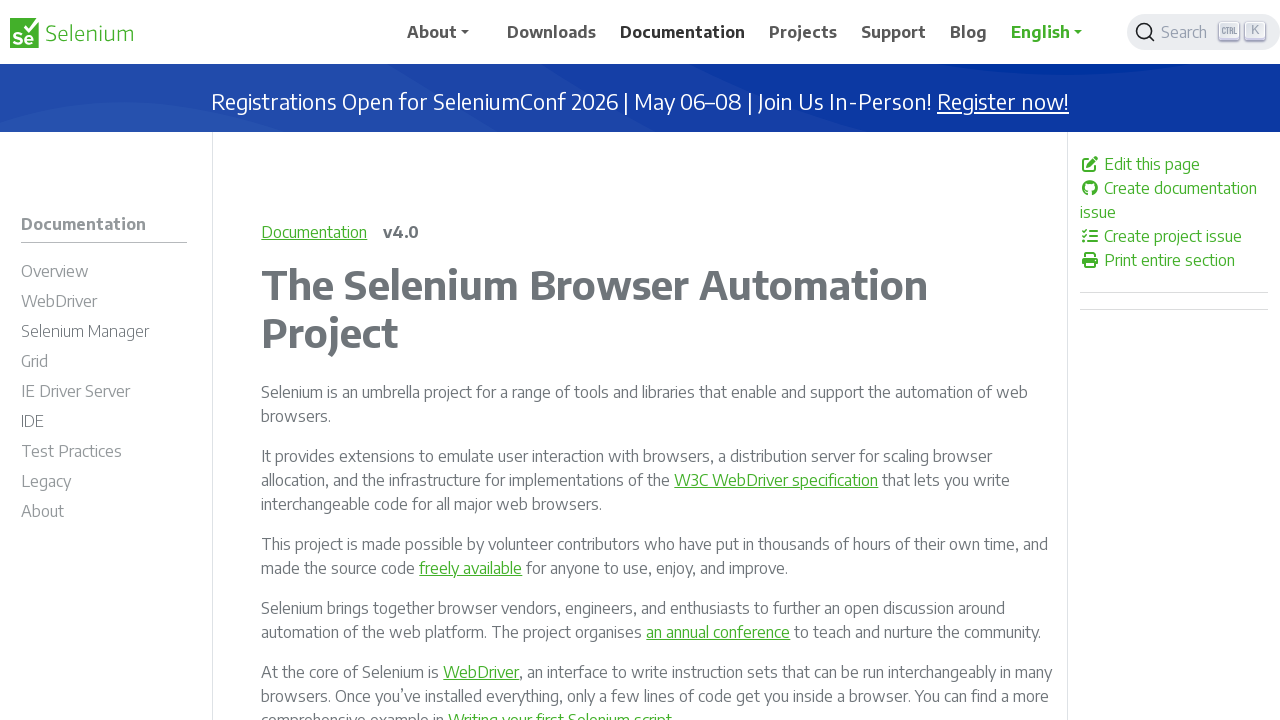

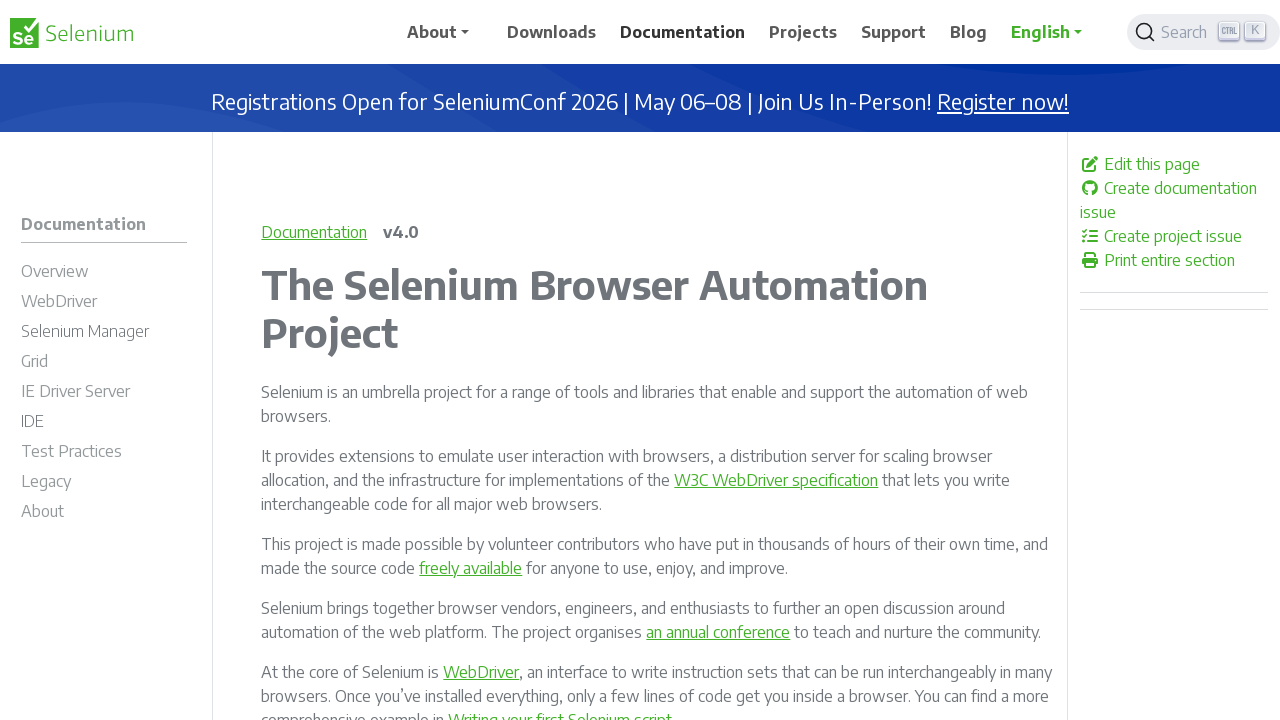